Tests drag and drop functionality within an iframe by dragging an element from source to target location

Starting URL: https://jqueryui.com/droppable

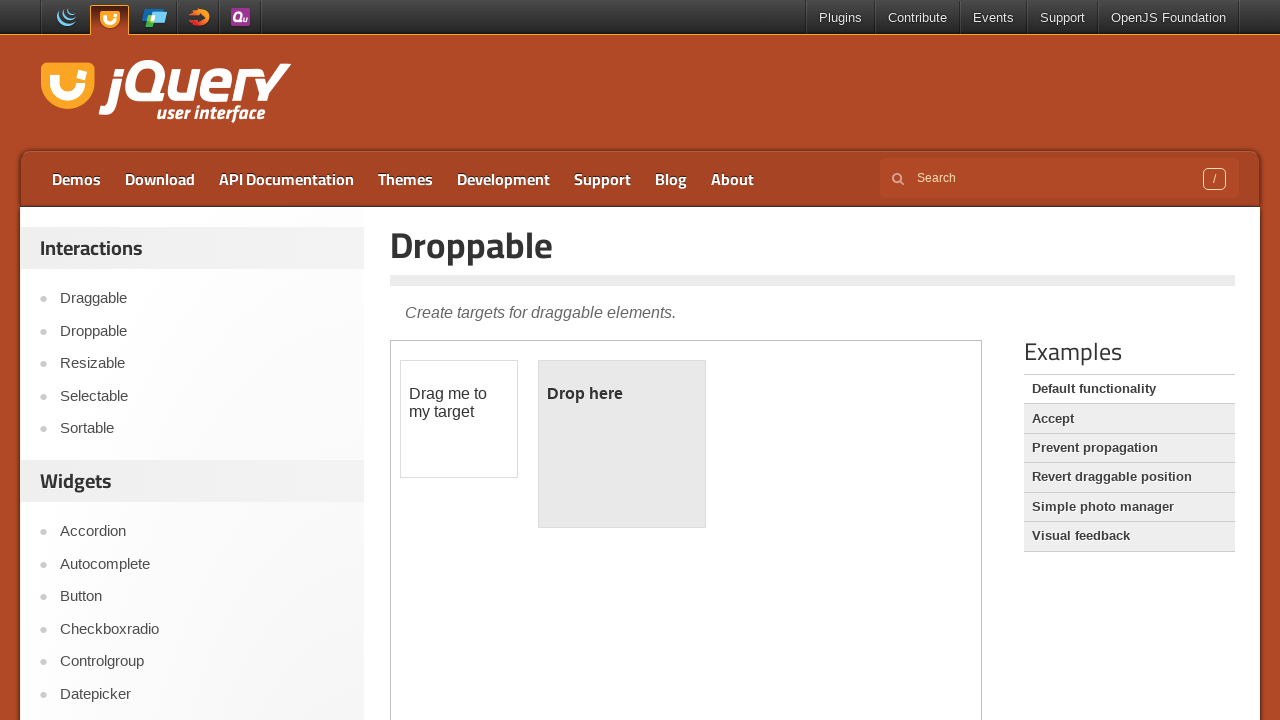

Located iframe with demo-frame class containing drag and drop demo
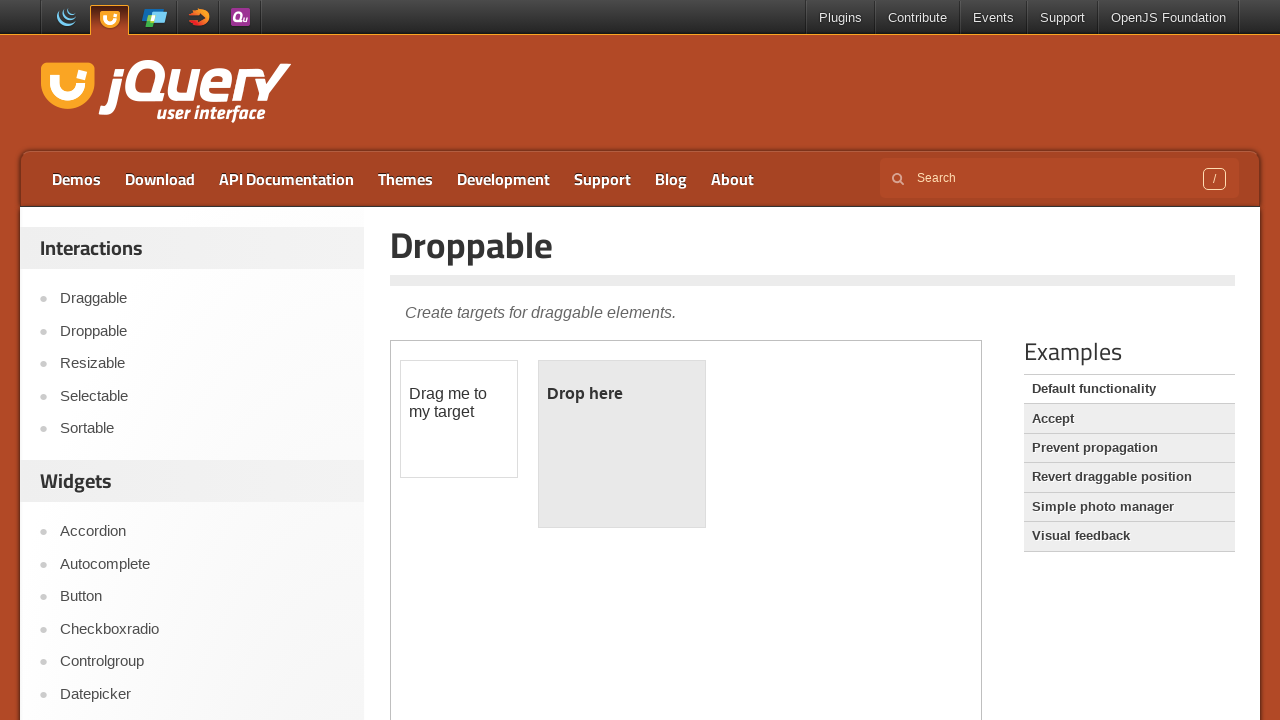

Located draggable source element with id 'draggable' in iframe
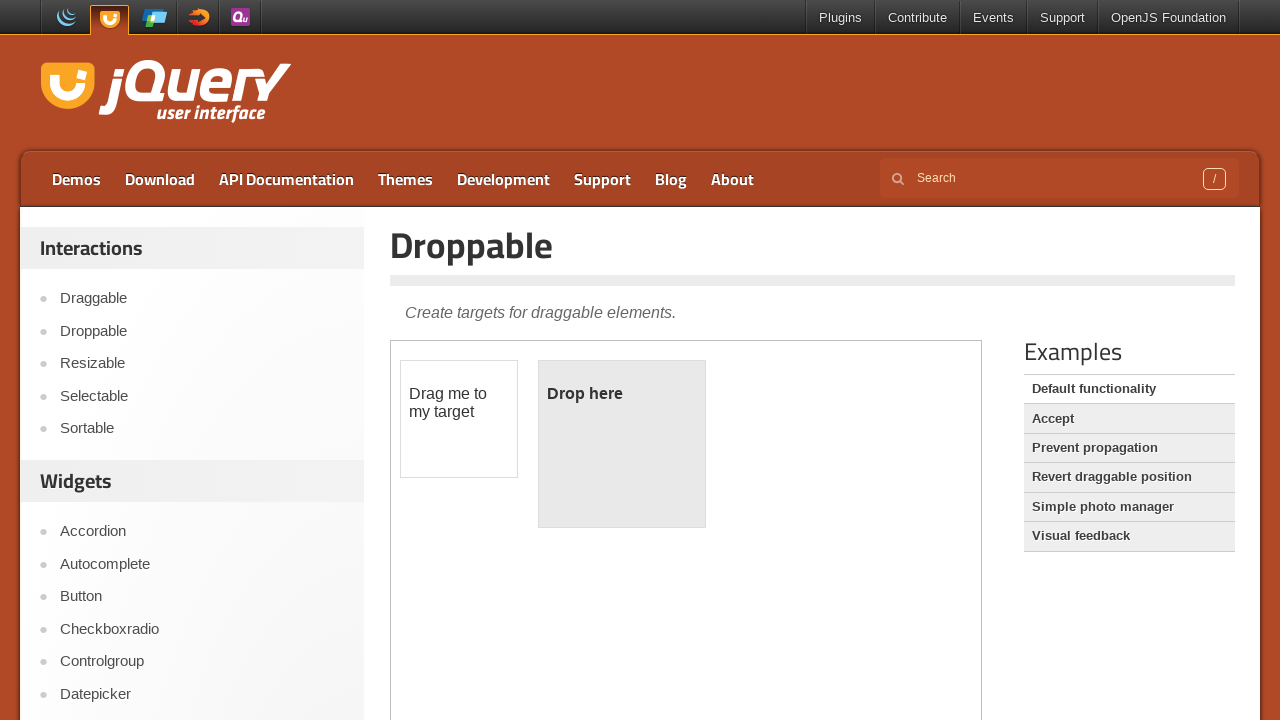

Located droppable target element with id 'droppable' in iframe
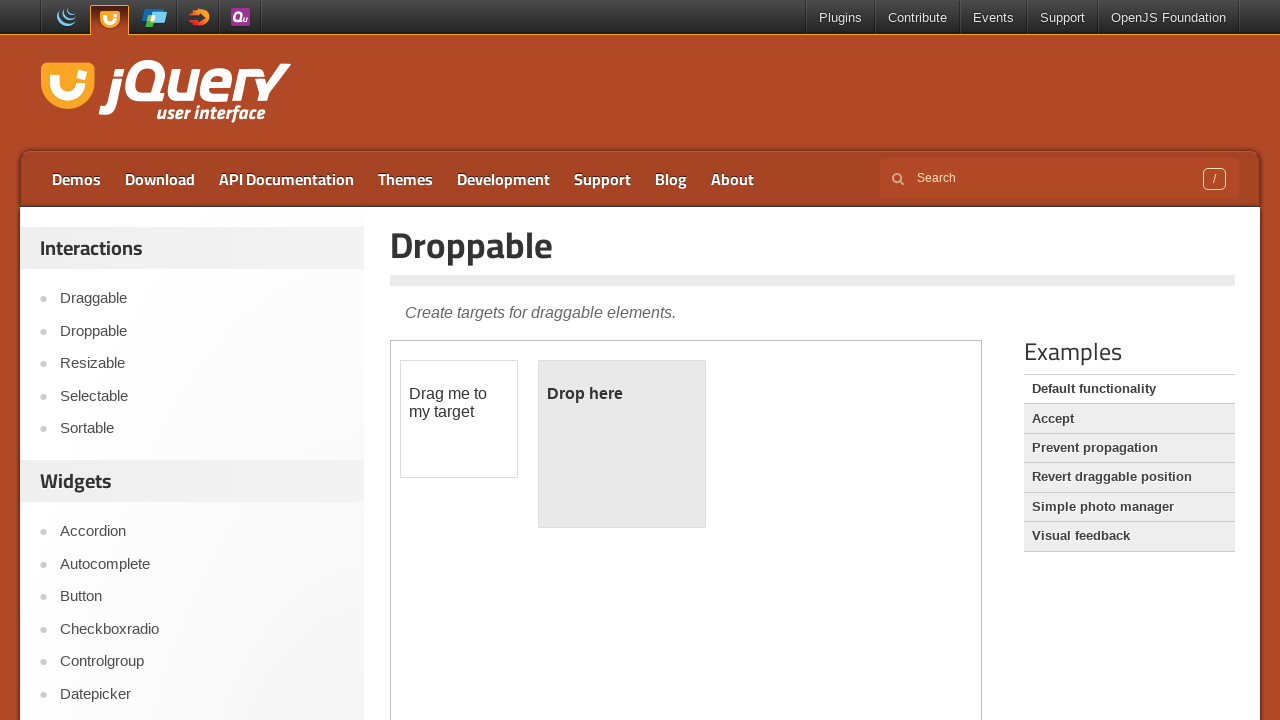

Dragged draggable element from source to droppable target location at (622, 444)
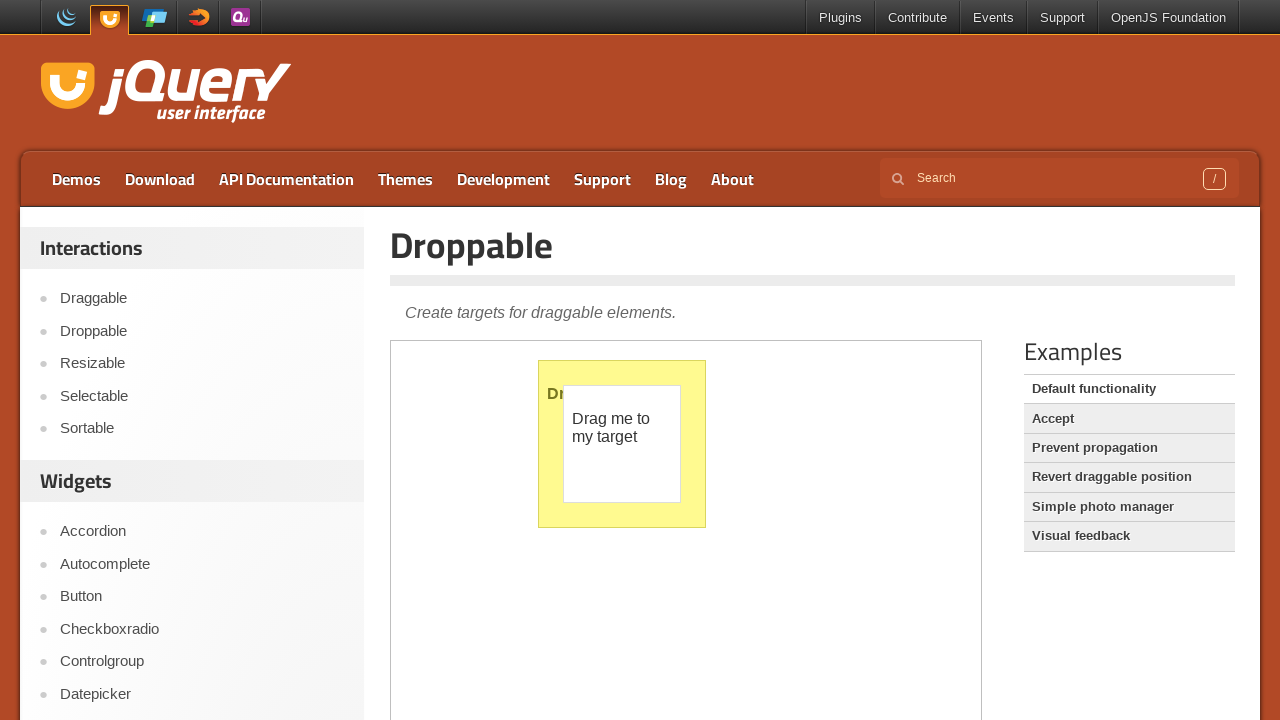

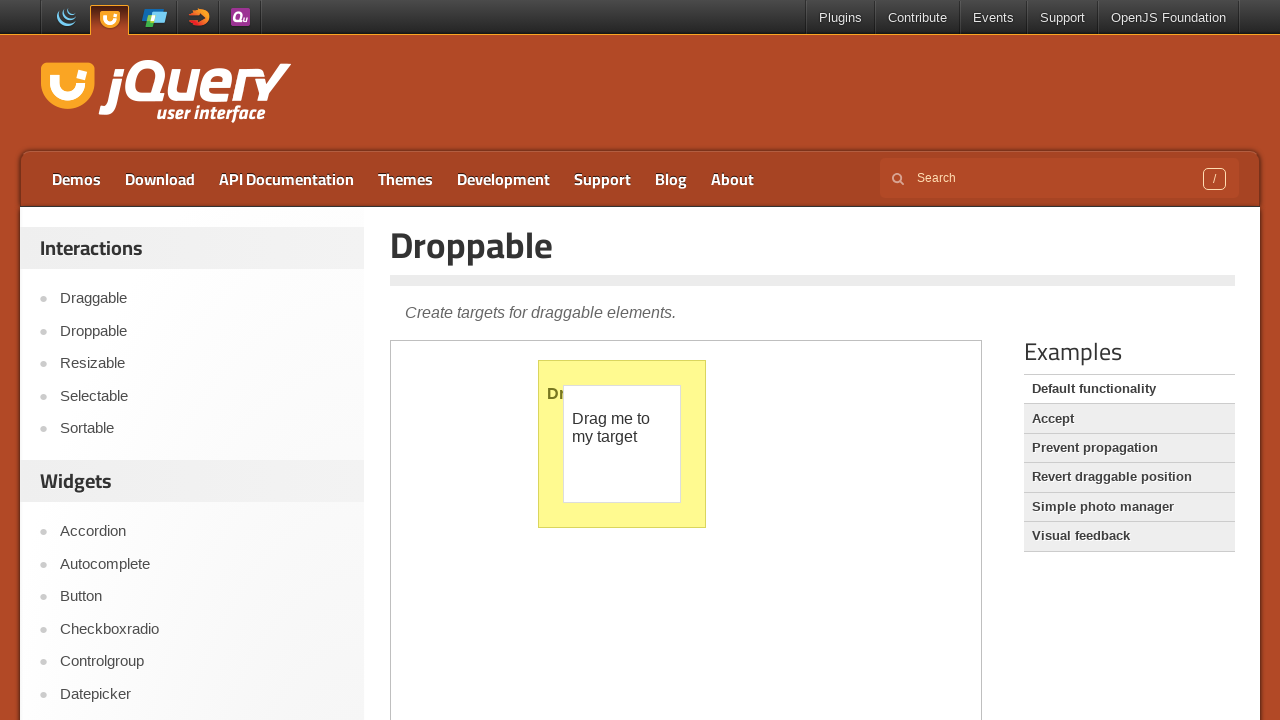